Navigates to Automation Exercise homepage and verifies the page loads

Starting URL: https://www.automationexercise.com

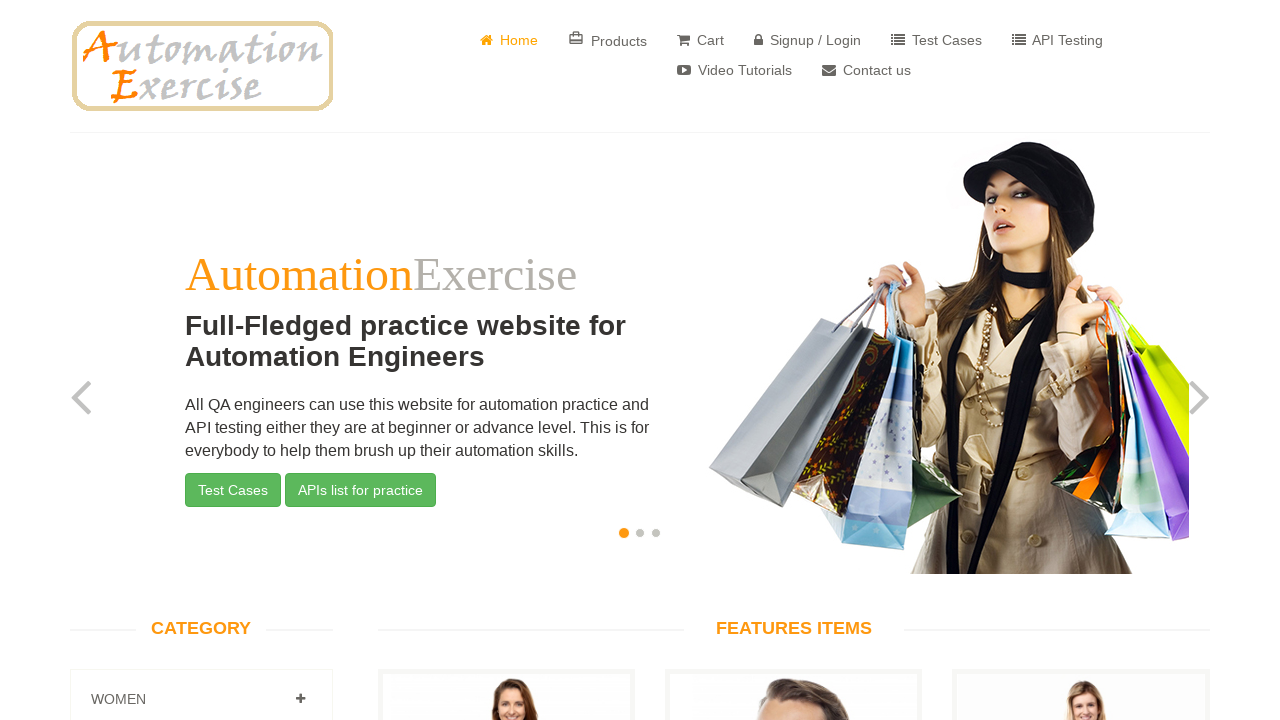

Waited for page to reach domcontentloaded state
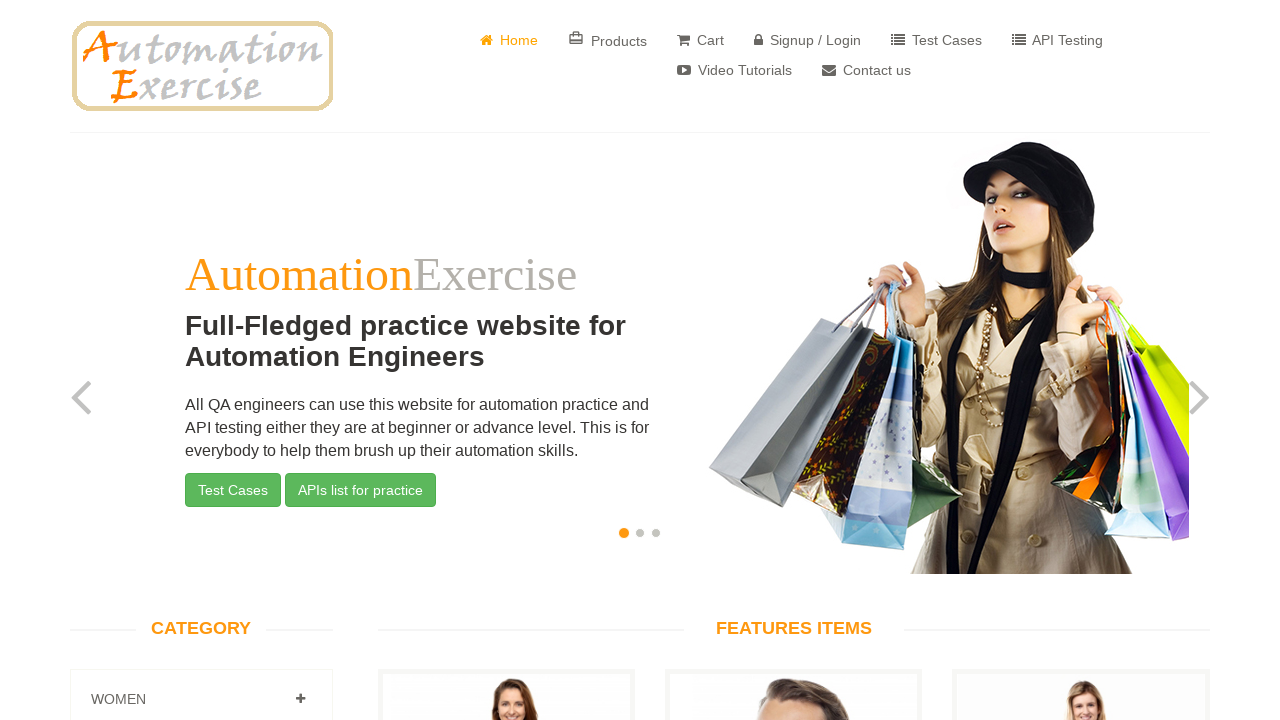

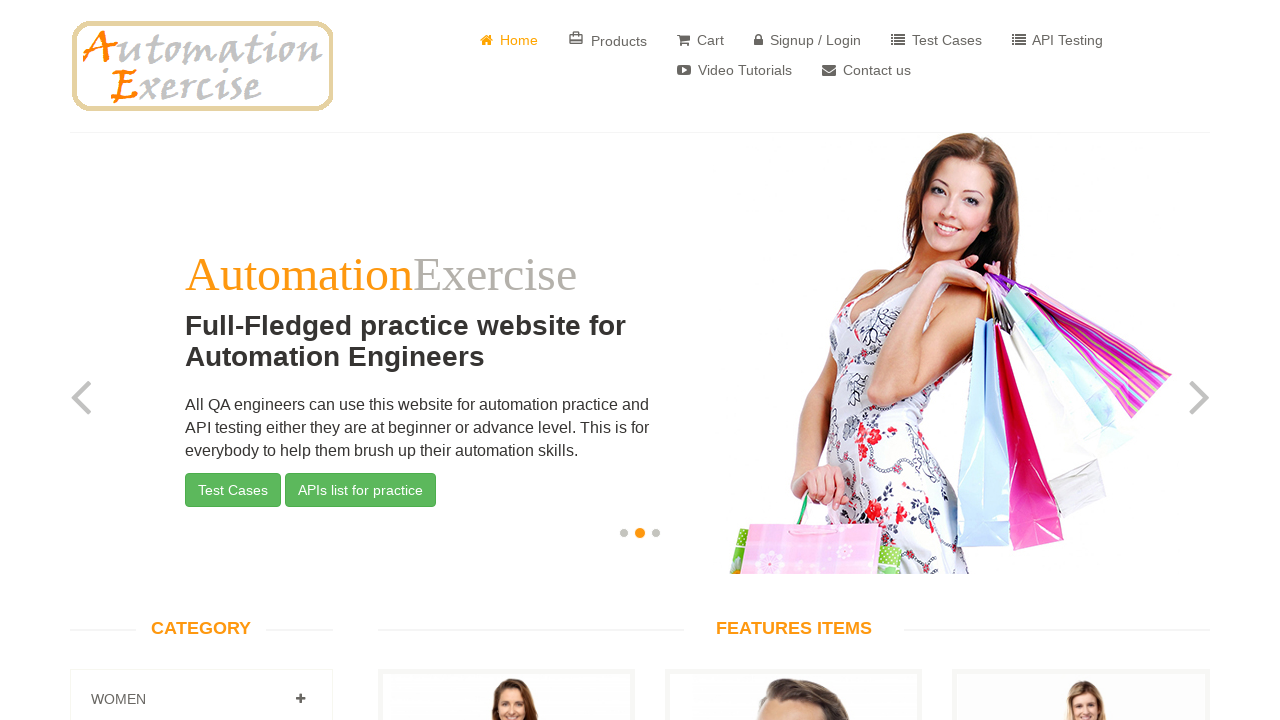